Tests radio button selection functionality by clicking a BMW radio button and verifying its selection state

Starting URL: https://www.letskodeit.com/practice

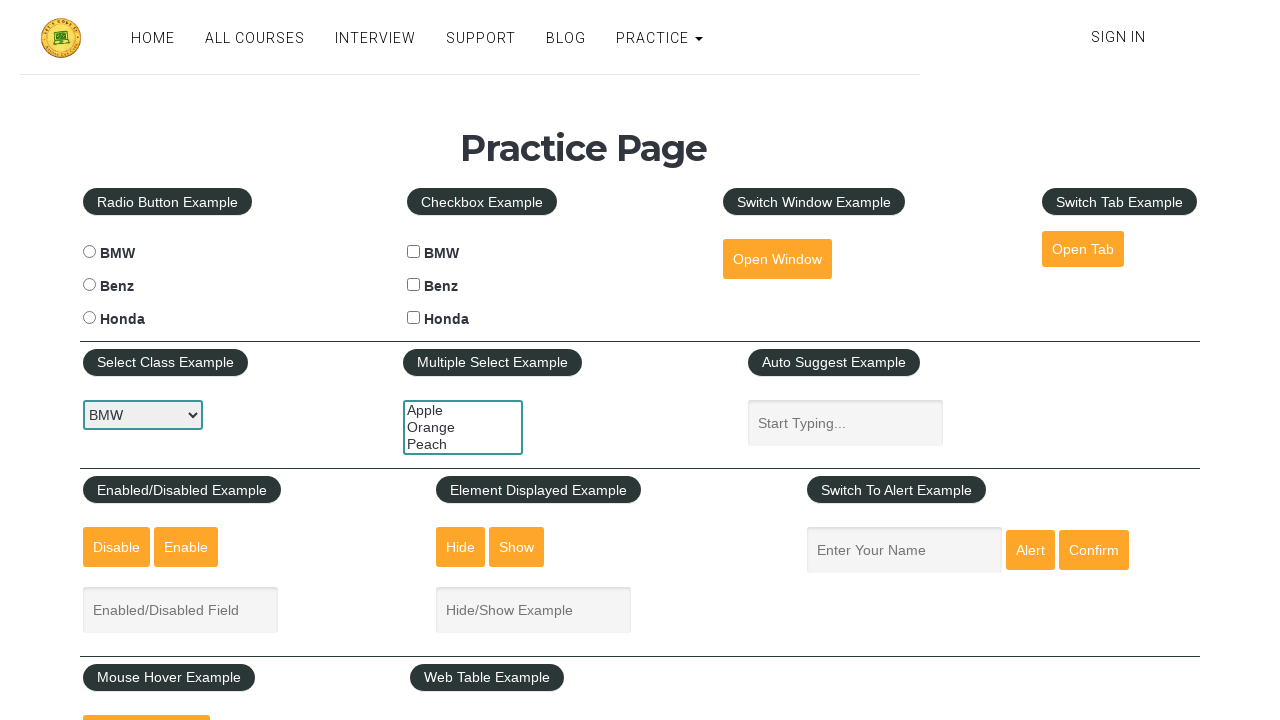

Clicked BMW radio button at (89, 252) on #bmwradio
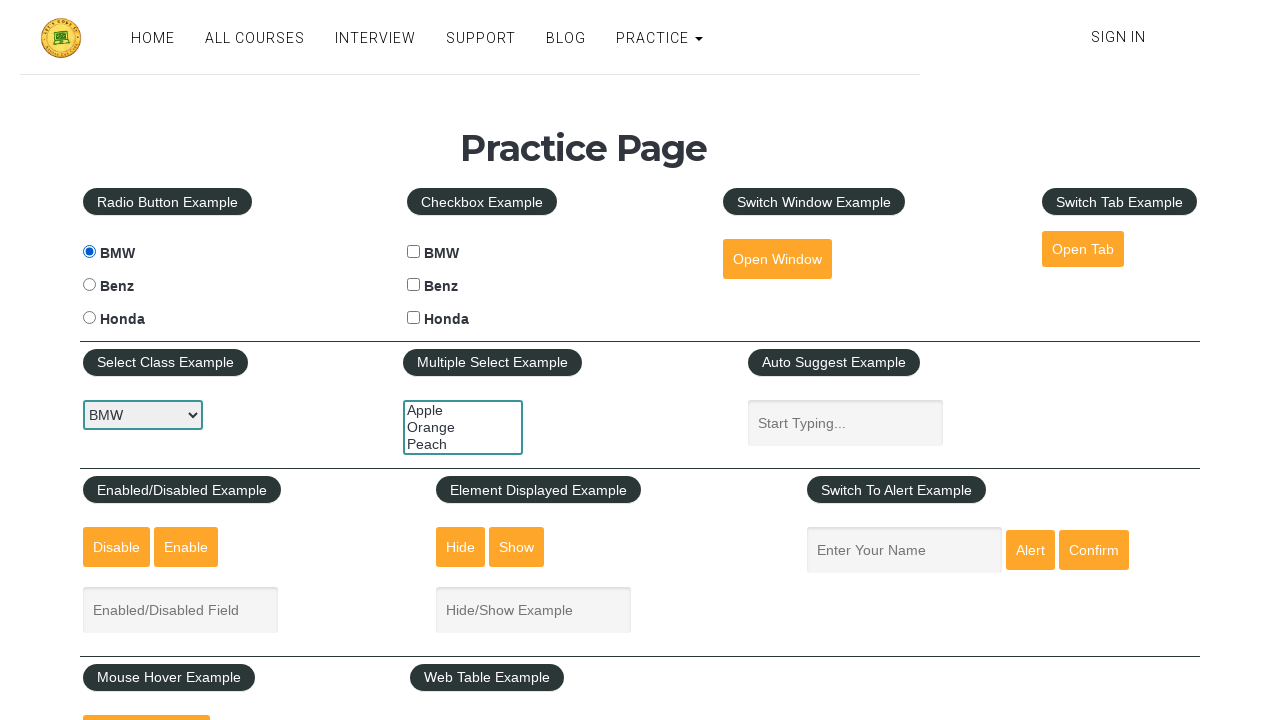

Verified BMW radio button is selected
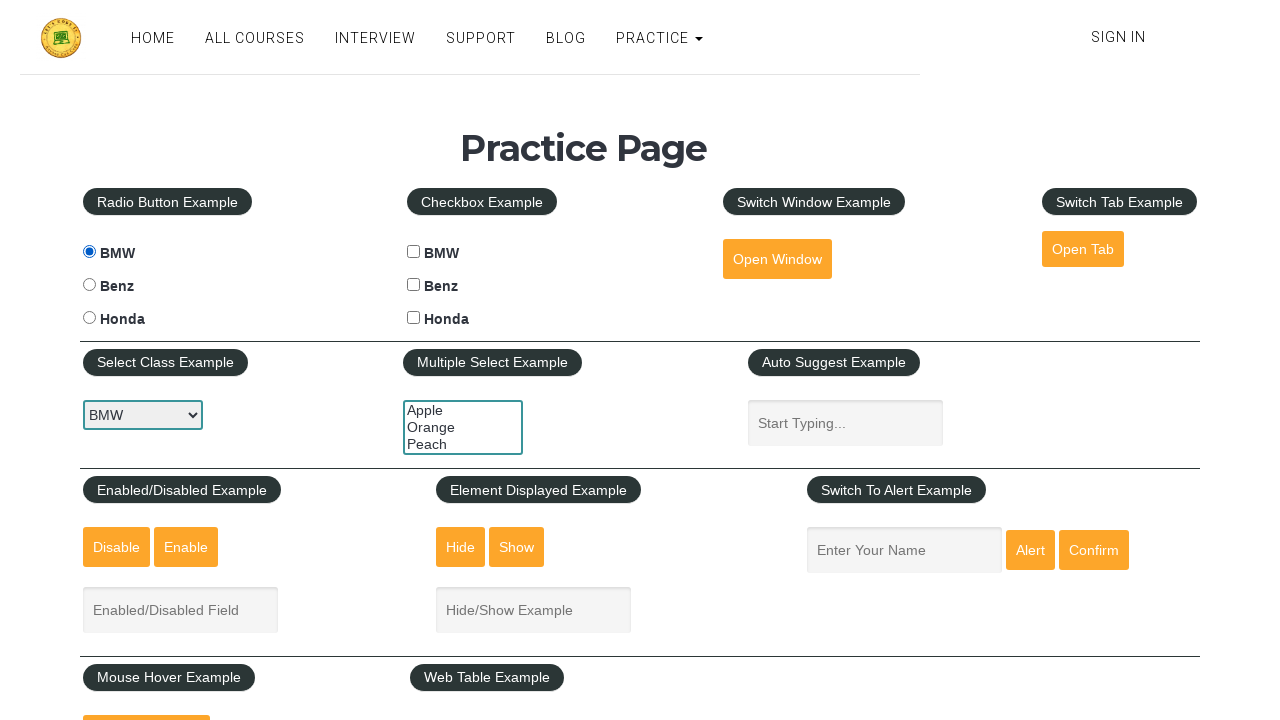

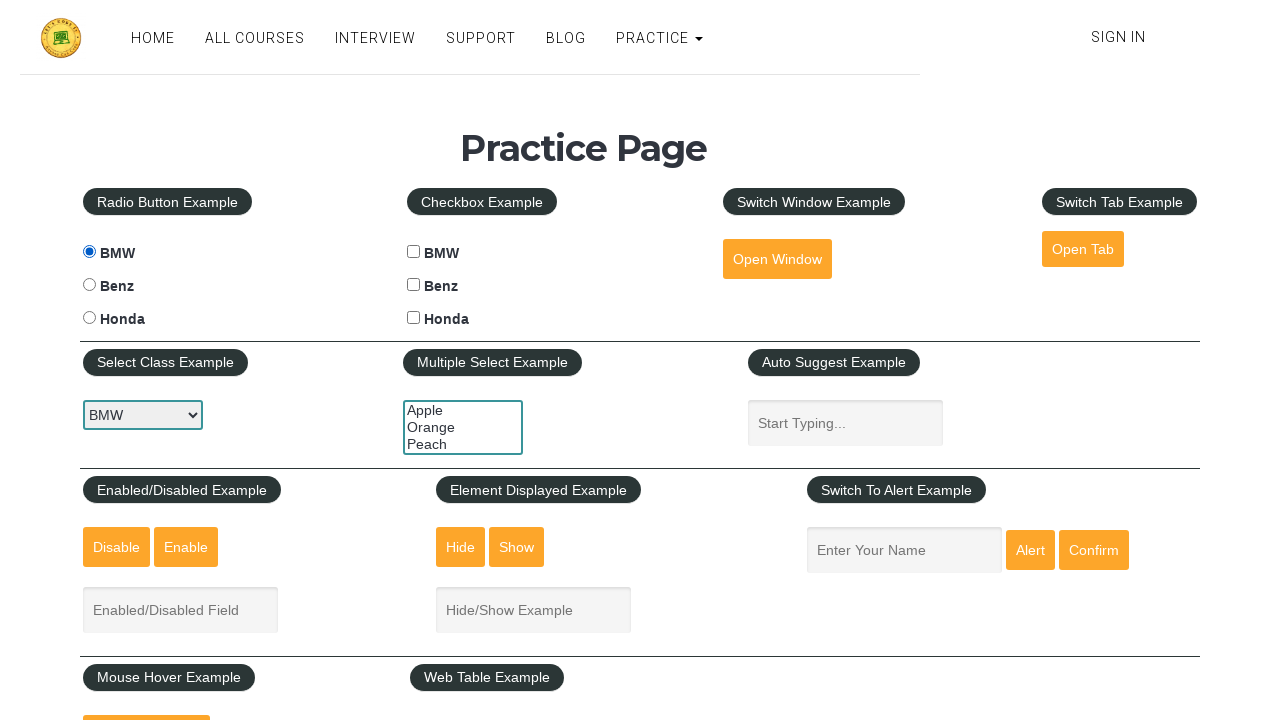